Tests the account registration form on Cermati by filling in phone number, email, first name, and last name fields, then clicking the register button.

Starting URL: https://www.cermati.com/gabung

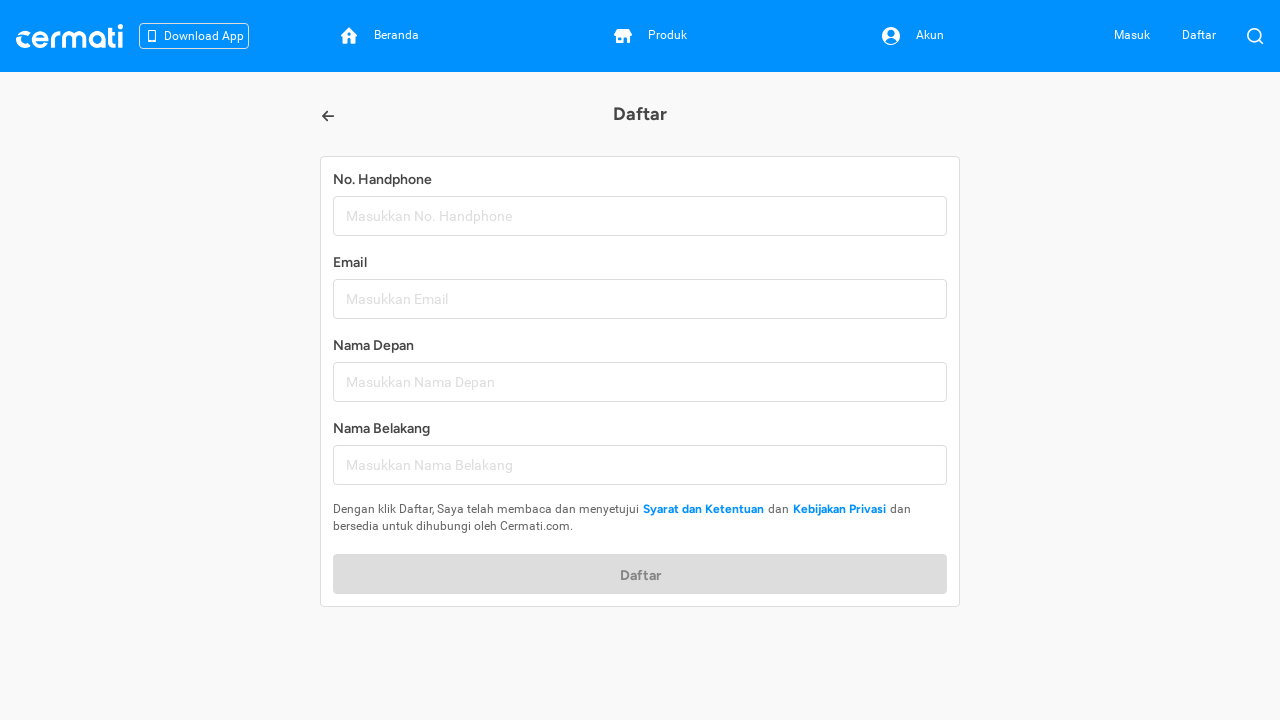

Filled phone number field with '081234567890' on internal:attr=[placeholder="Masukkan No. Handphone"i]
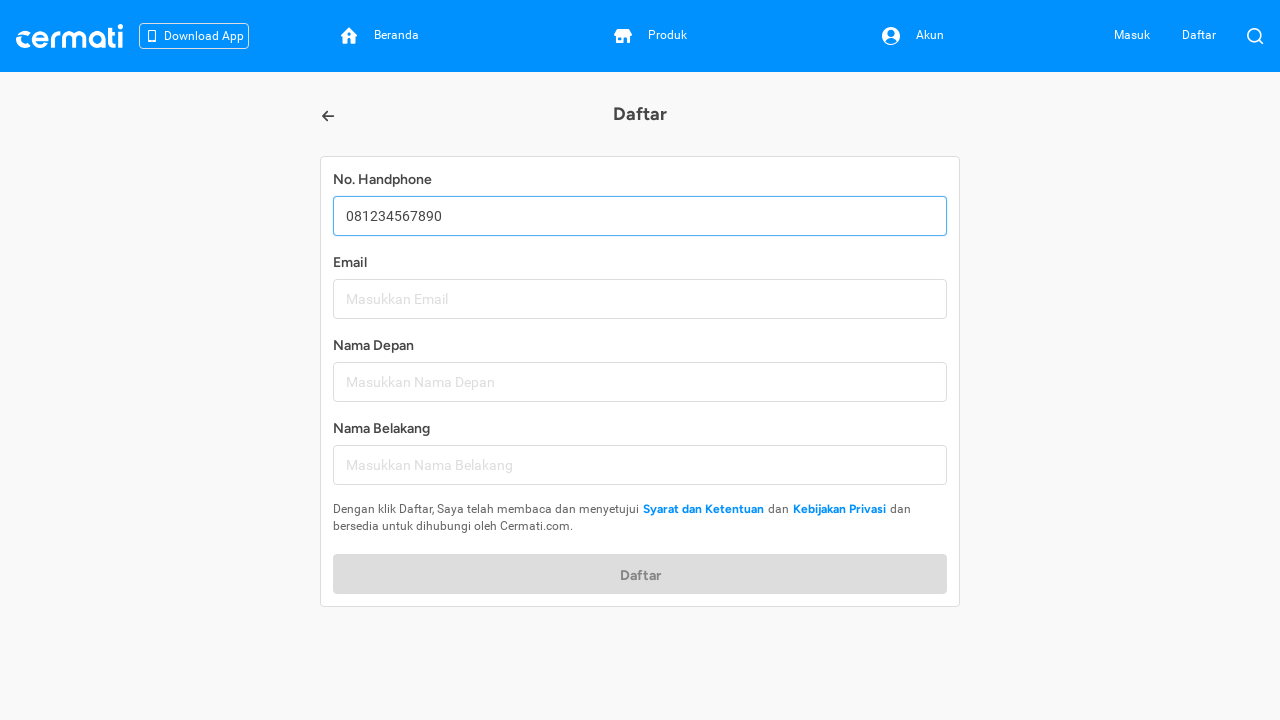

Filled email field with 'johndoe_test2024@example.com' on internal:attr=[placeholder="Masukkan Email"i]
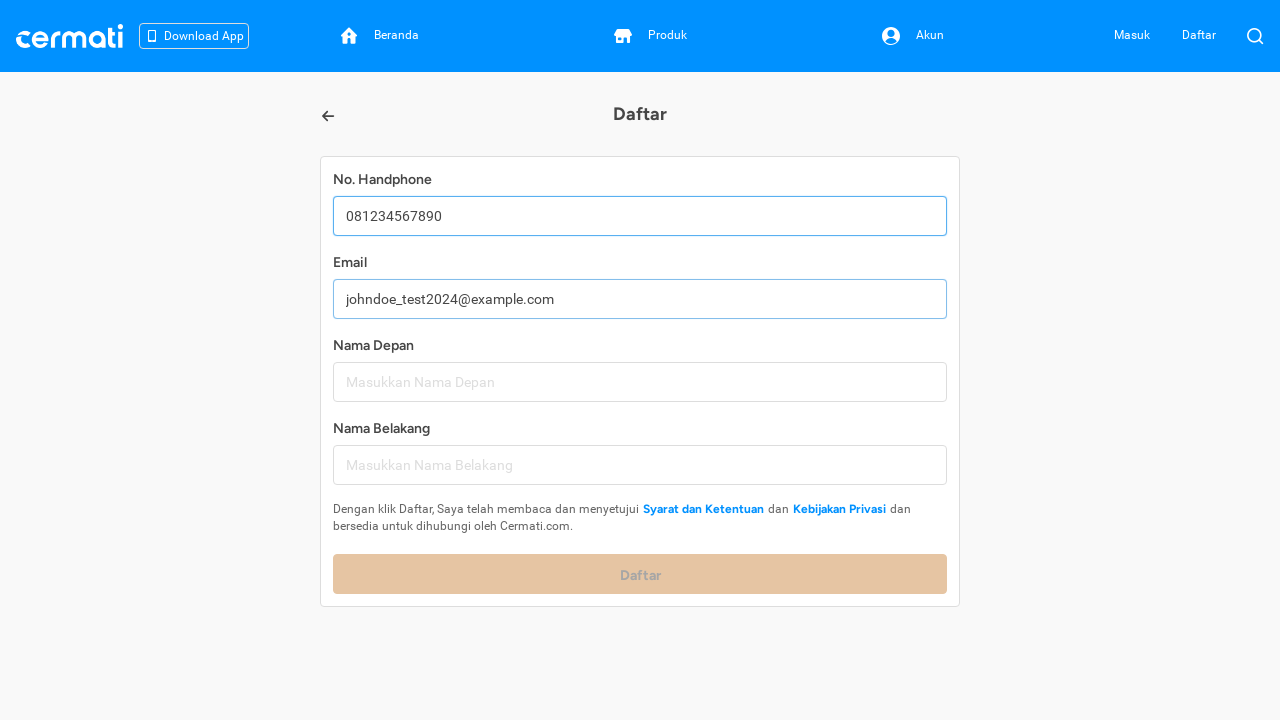

Filled first name field with 'John' on internal:attr=[placeholder="Masukkan Nama Depan"i]
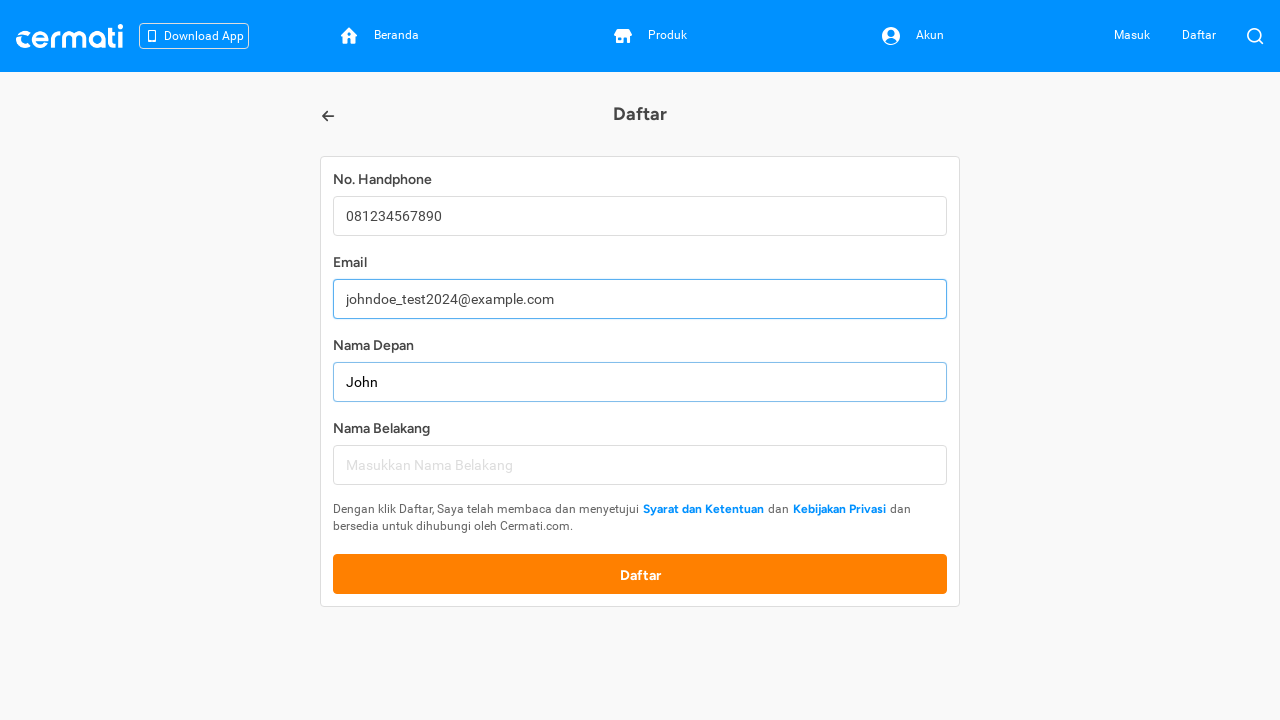

Filled last name field with 'Doe' on internal:attr=[placeholder="Masukkan Nama Belakang"i]
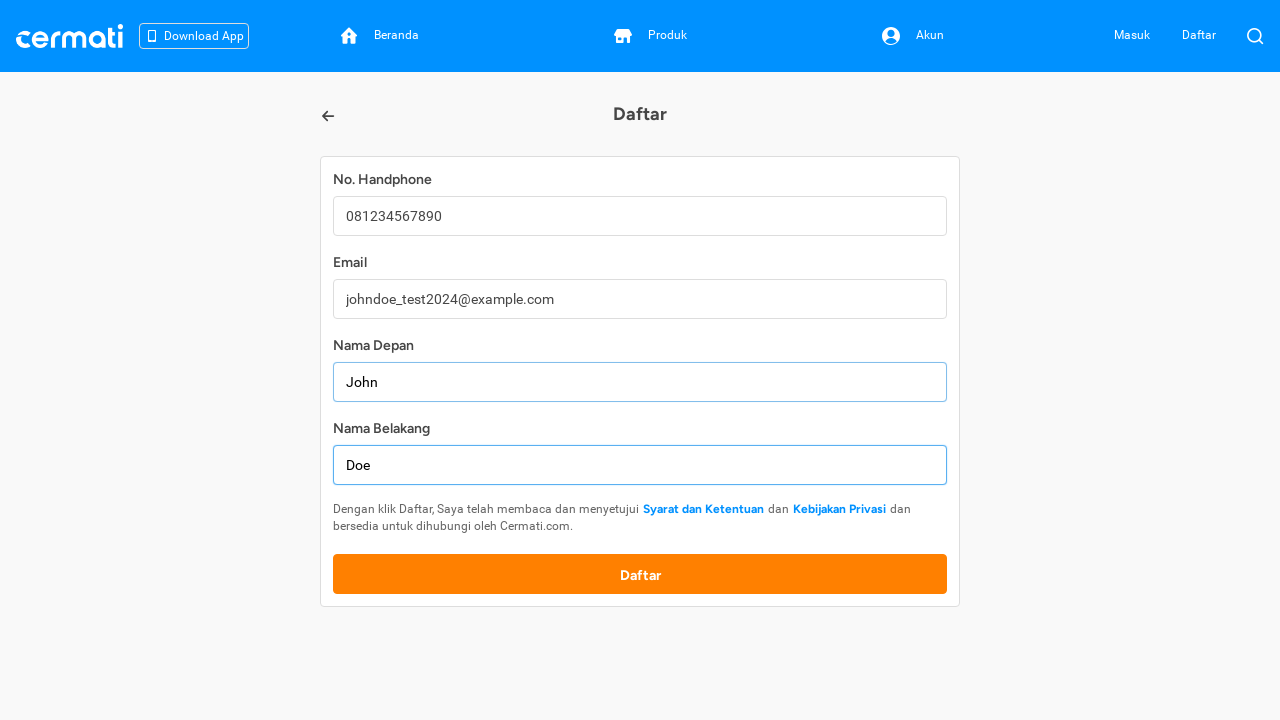

Clicked the 'Daftar' (Register) button to submit the form at (640, 574) on internal:role=button[name="Daftar"i]
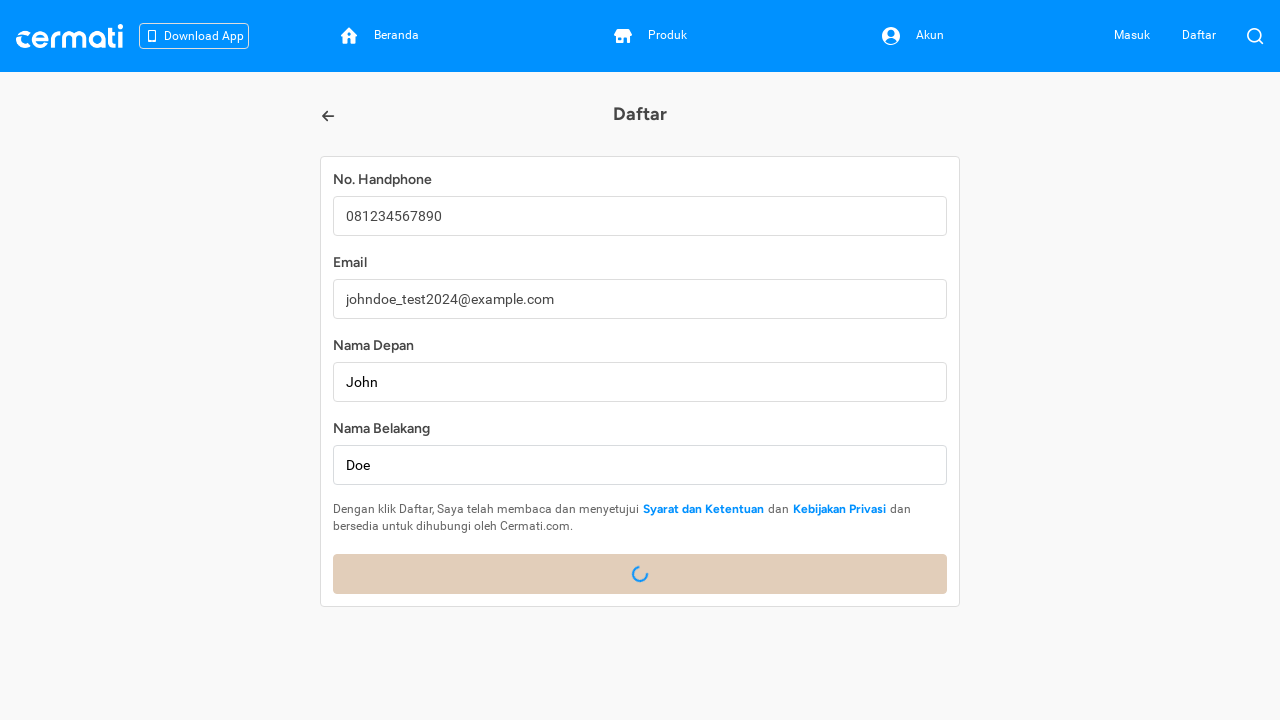

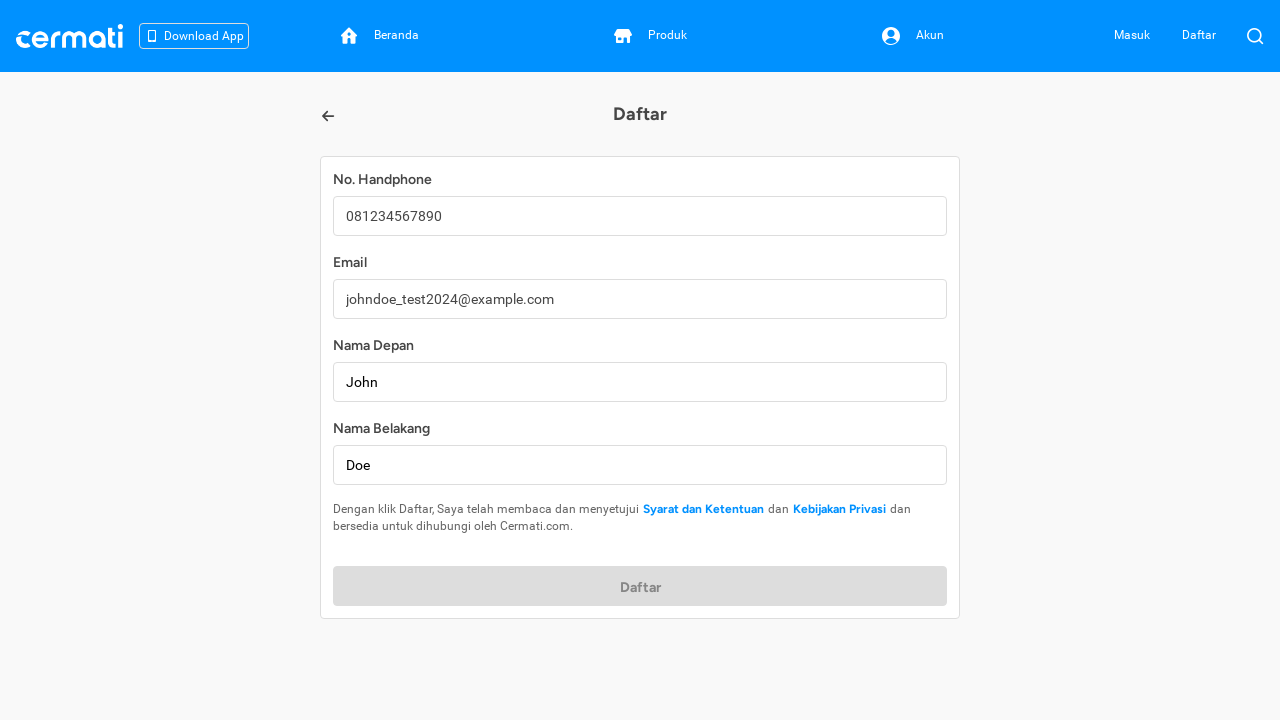